Tests the OptiCutter cut list optimizer by filling in stock dimensions (1250x2500, quantity 2) and requirement dimensions (297x420, quantity 40), then submitting the form and waiting for results.

Starting URL: https://www.opticutter.com/cut-list-optimizer

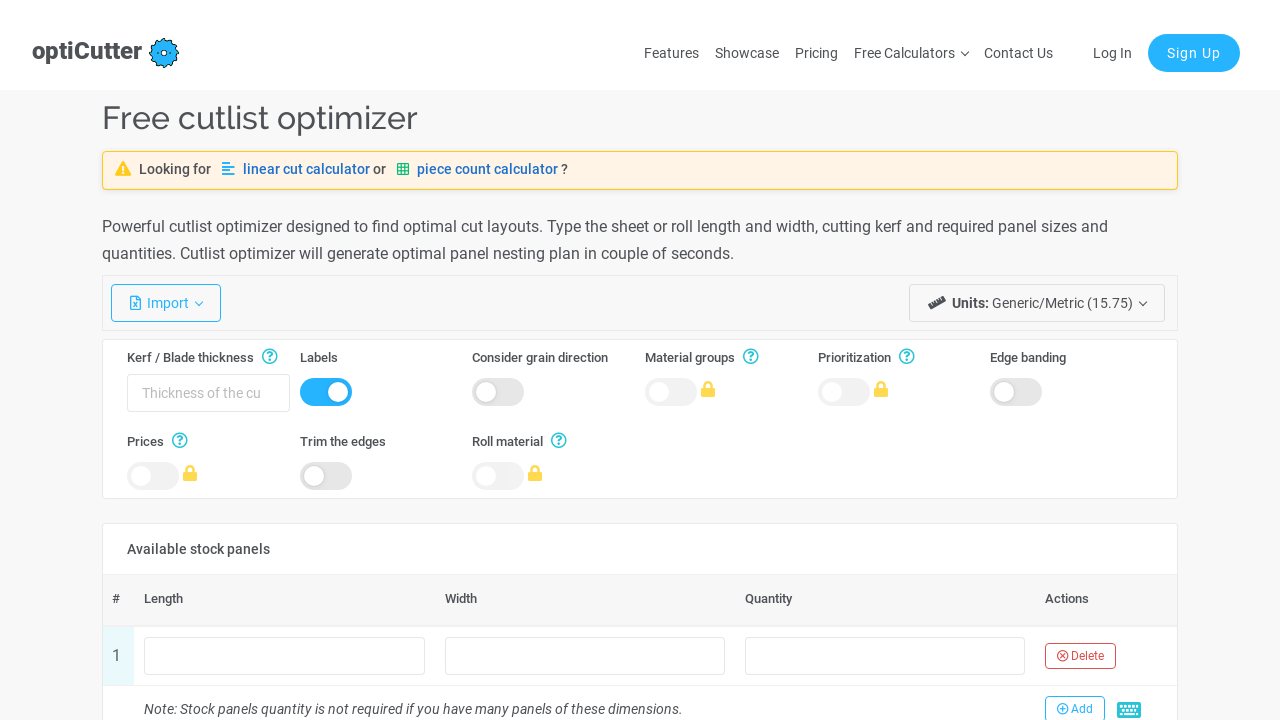

Filled stock length with 1250 on input[name='stocks[0].length']
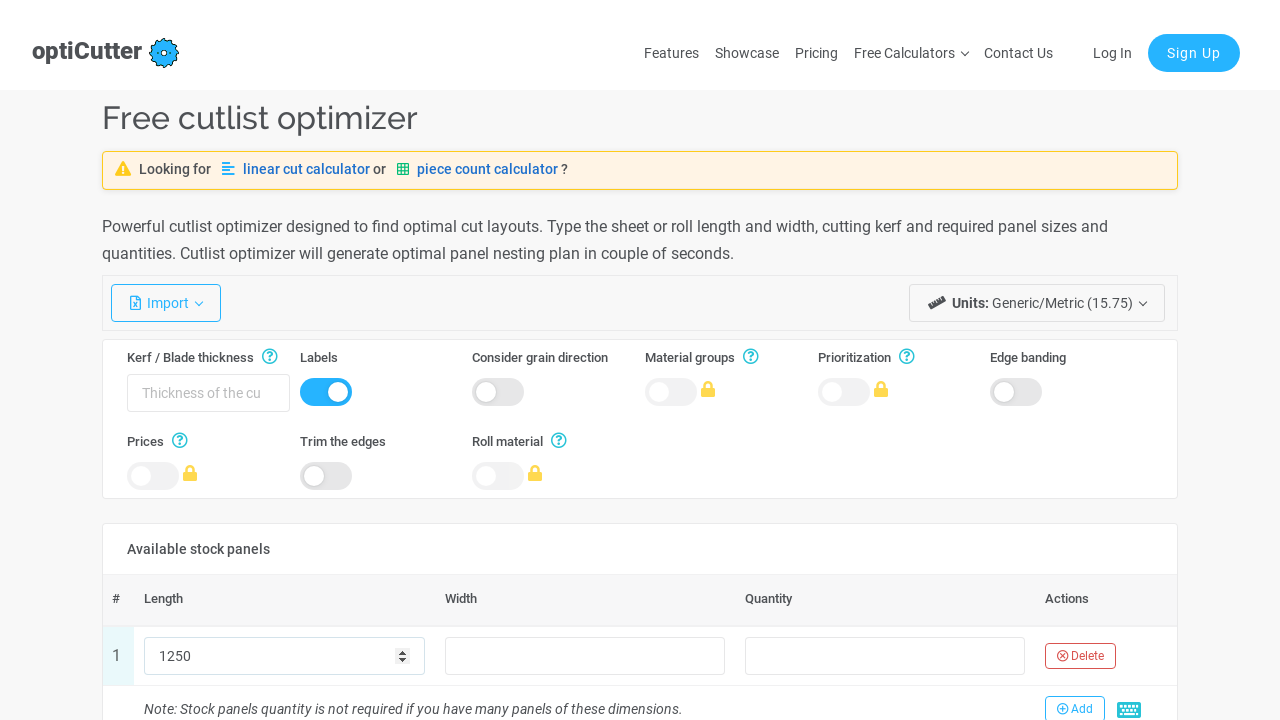

Filled stock width with 2500 on input[name='stocks[0].width']
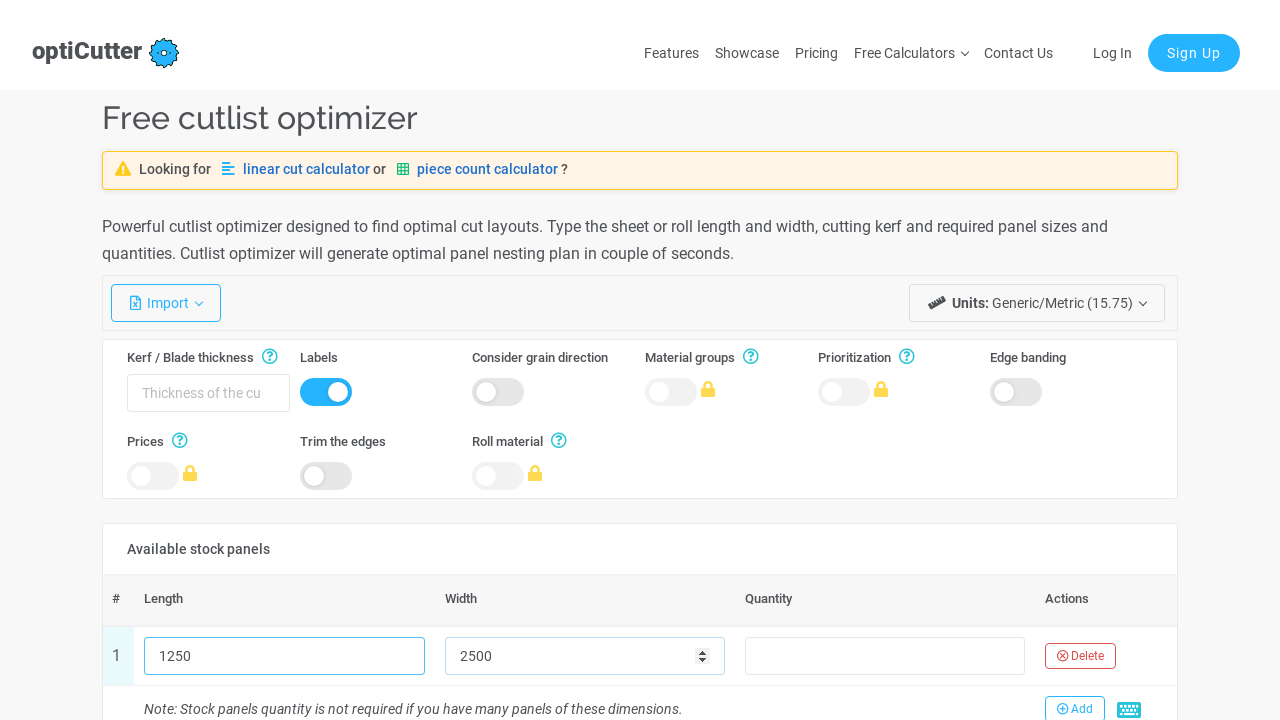

Filled stock quantity with 2 on input[name='stocks[0].count']
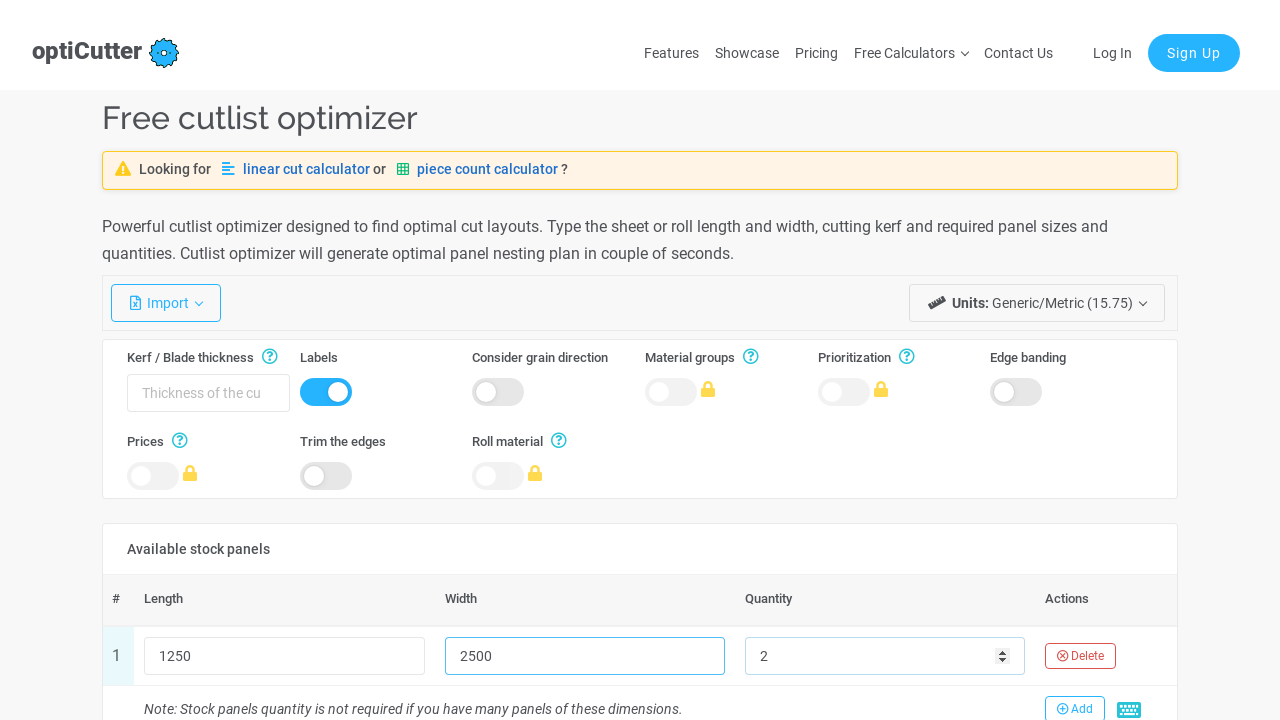

Filled requirement length with 297 on input[name='requirements[0].length']
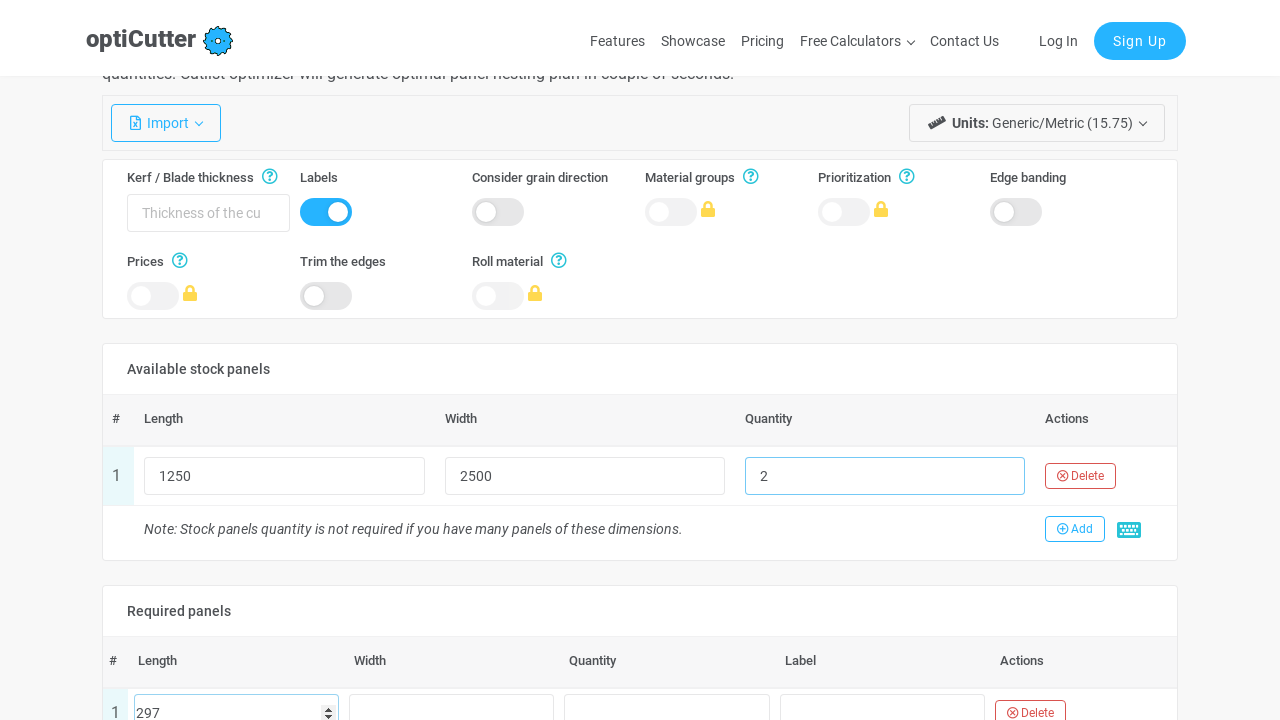

Filled requirement width with 420 on input[name='requirements[0].width']
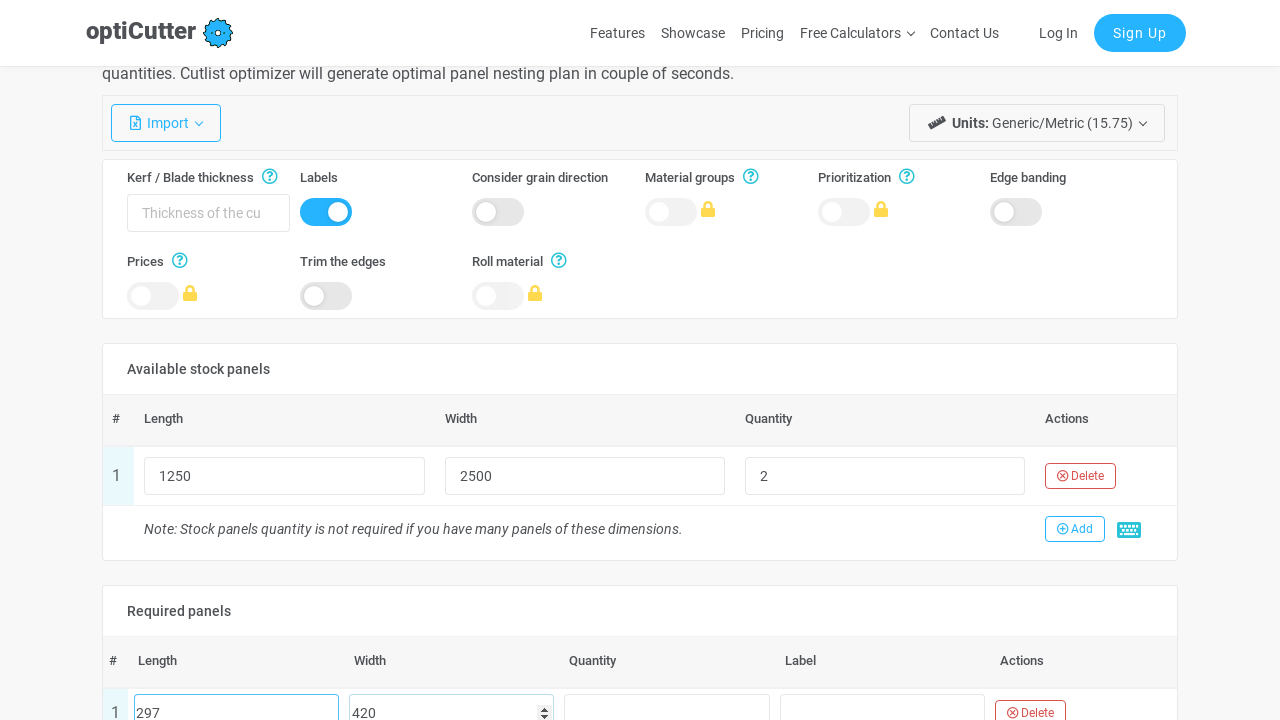

Filled requirement quantity with 40 on input[name='requirements[0].count']
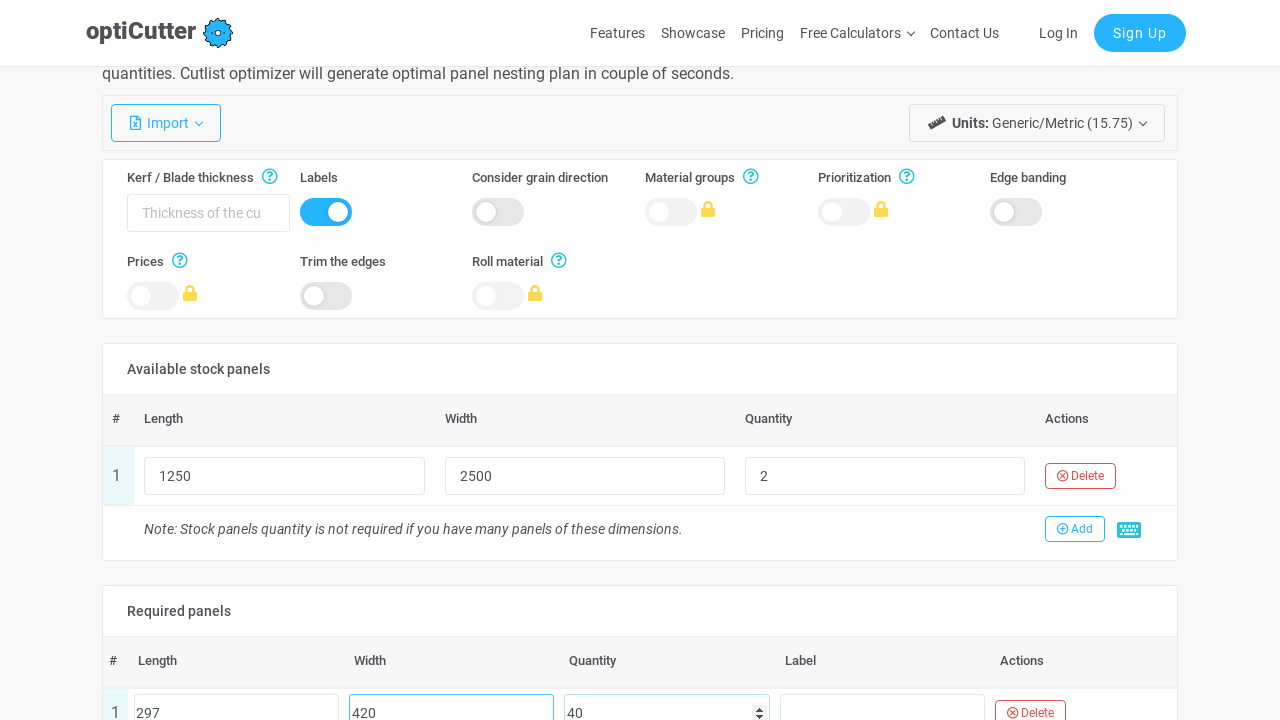

Submitted the cut list optimizer form
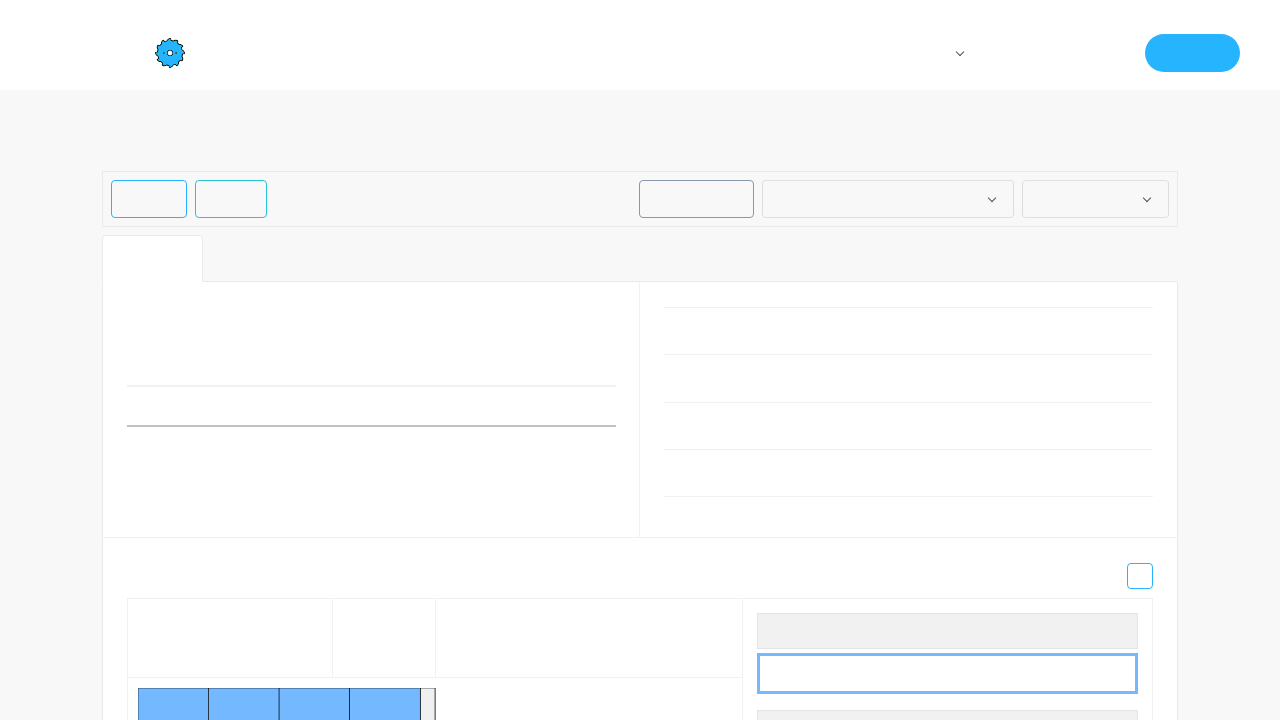

Results table appeared after form submission
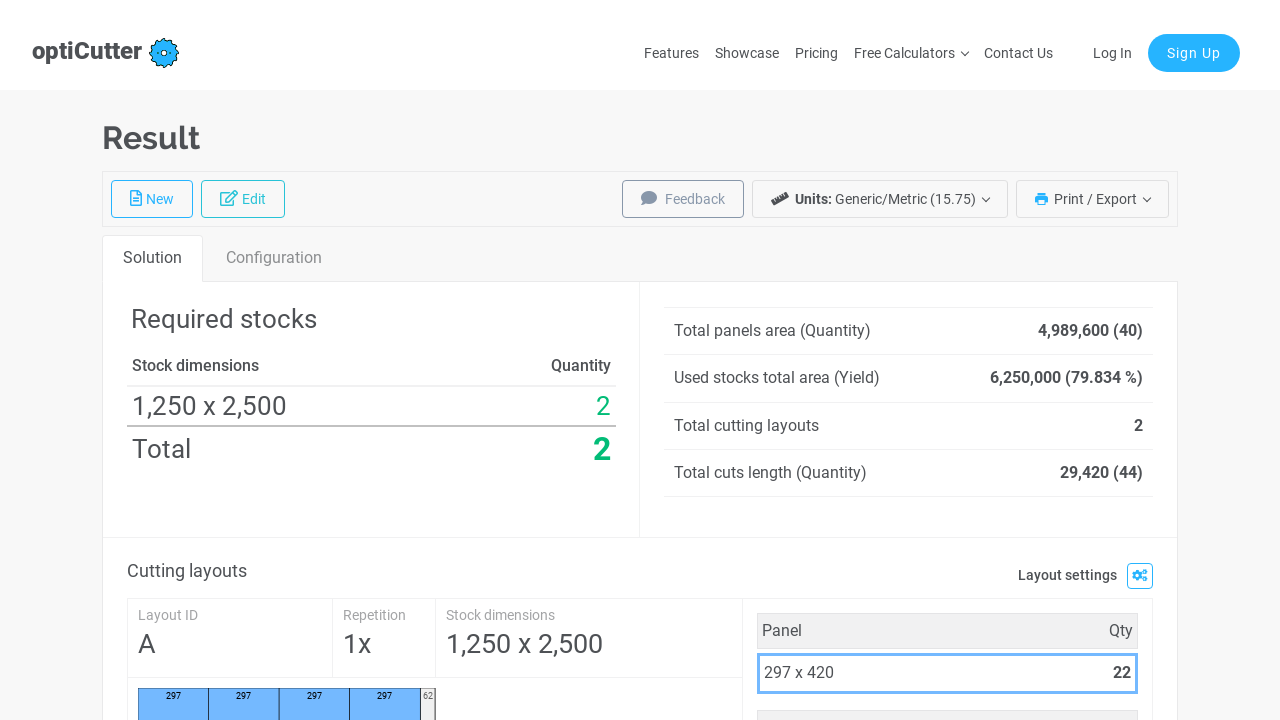

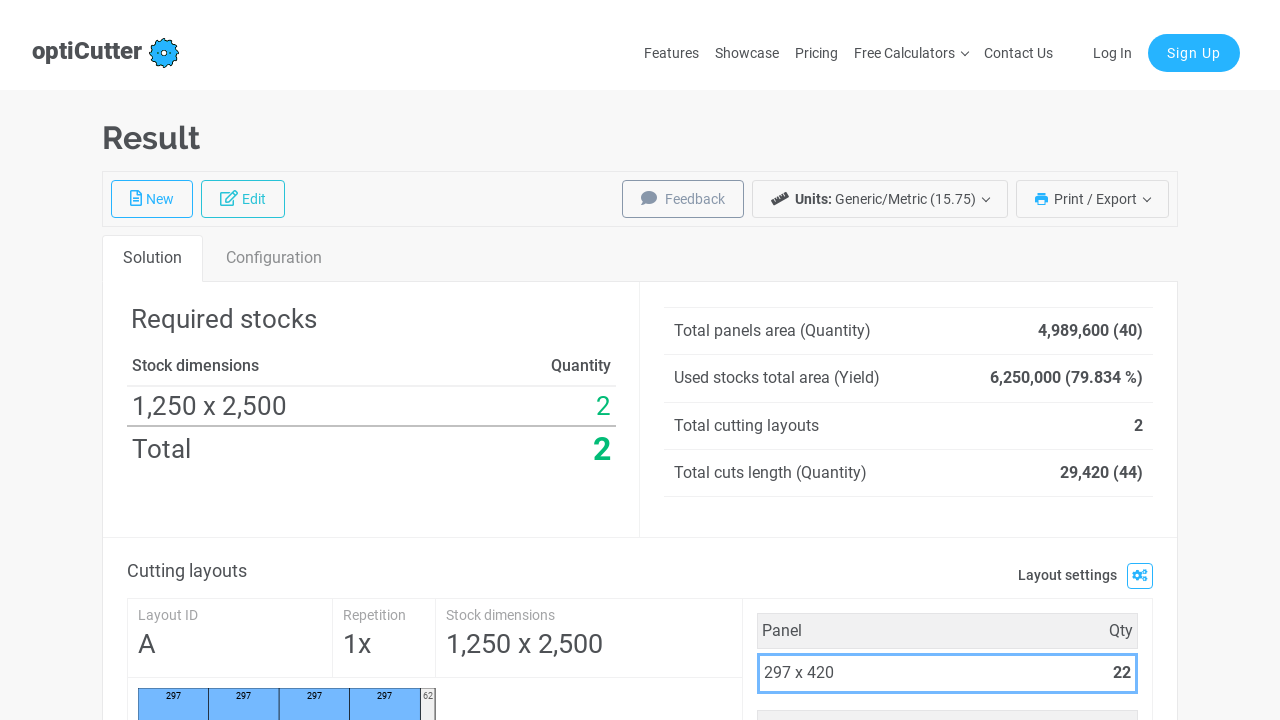